Navigates to Answers.com homepage and clicks on an image element in the second div, likely testing navigation to a rating or category page.

Starting URL: https://www.answers.com/

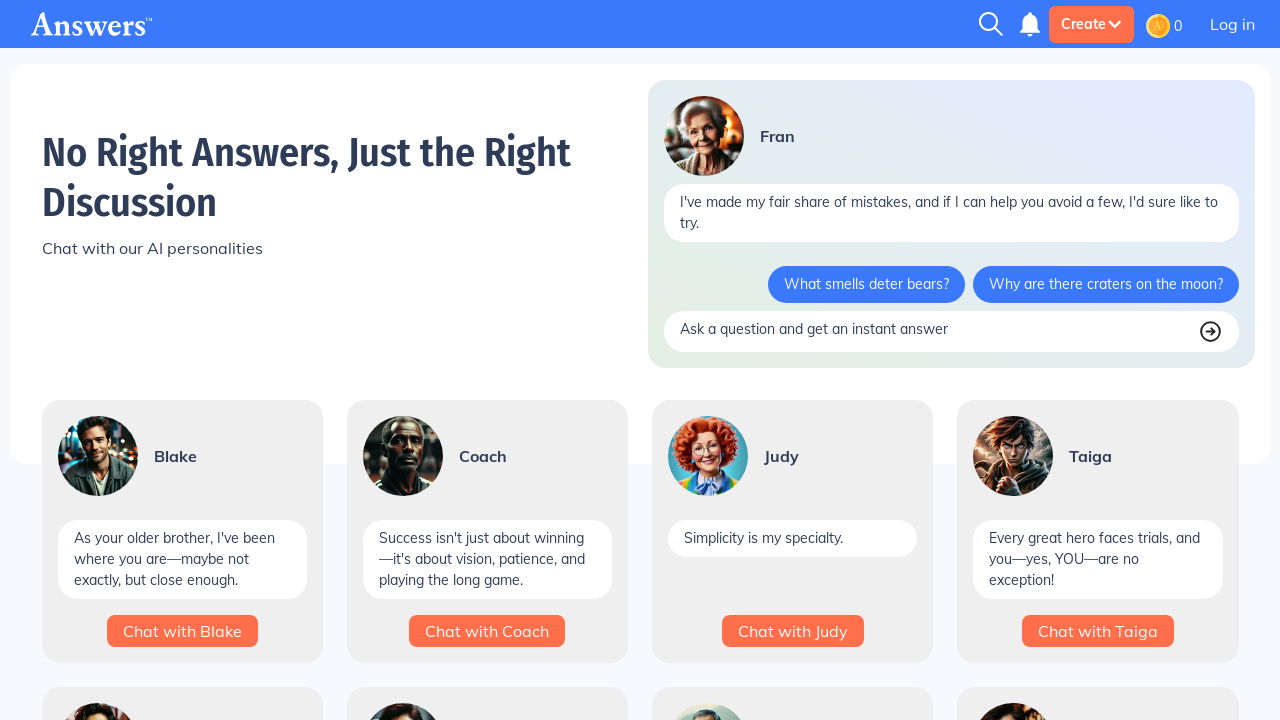

Set viewport size to 1920x1048
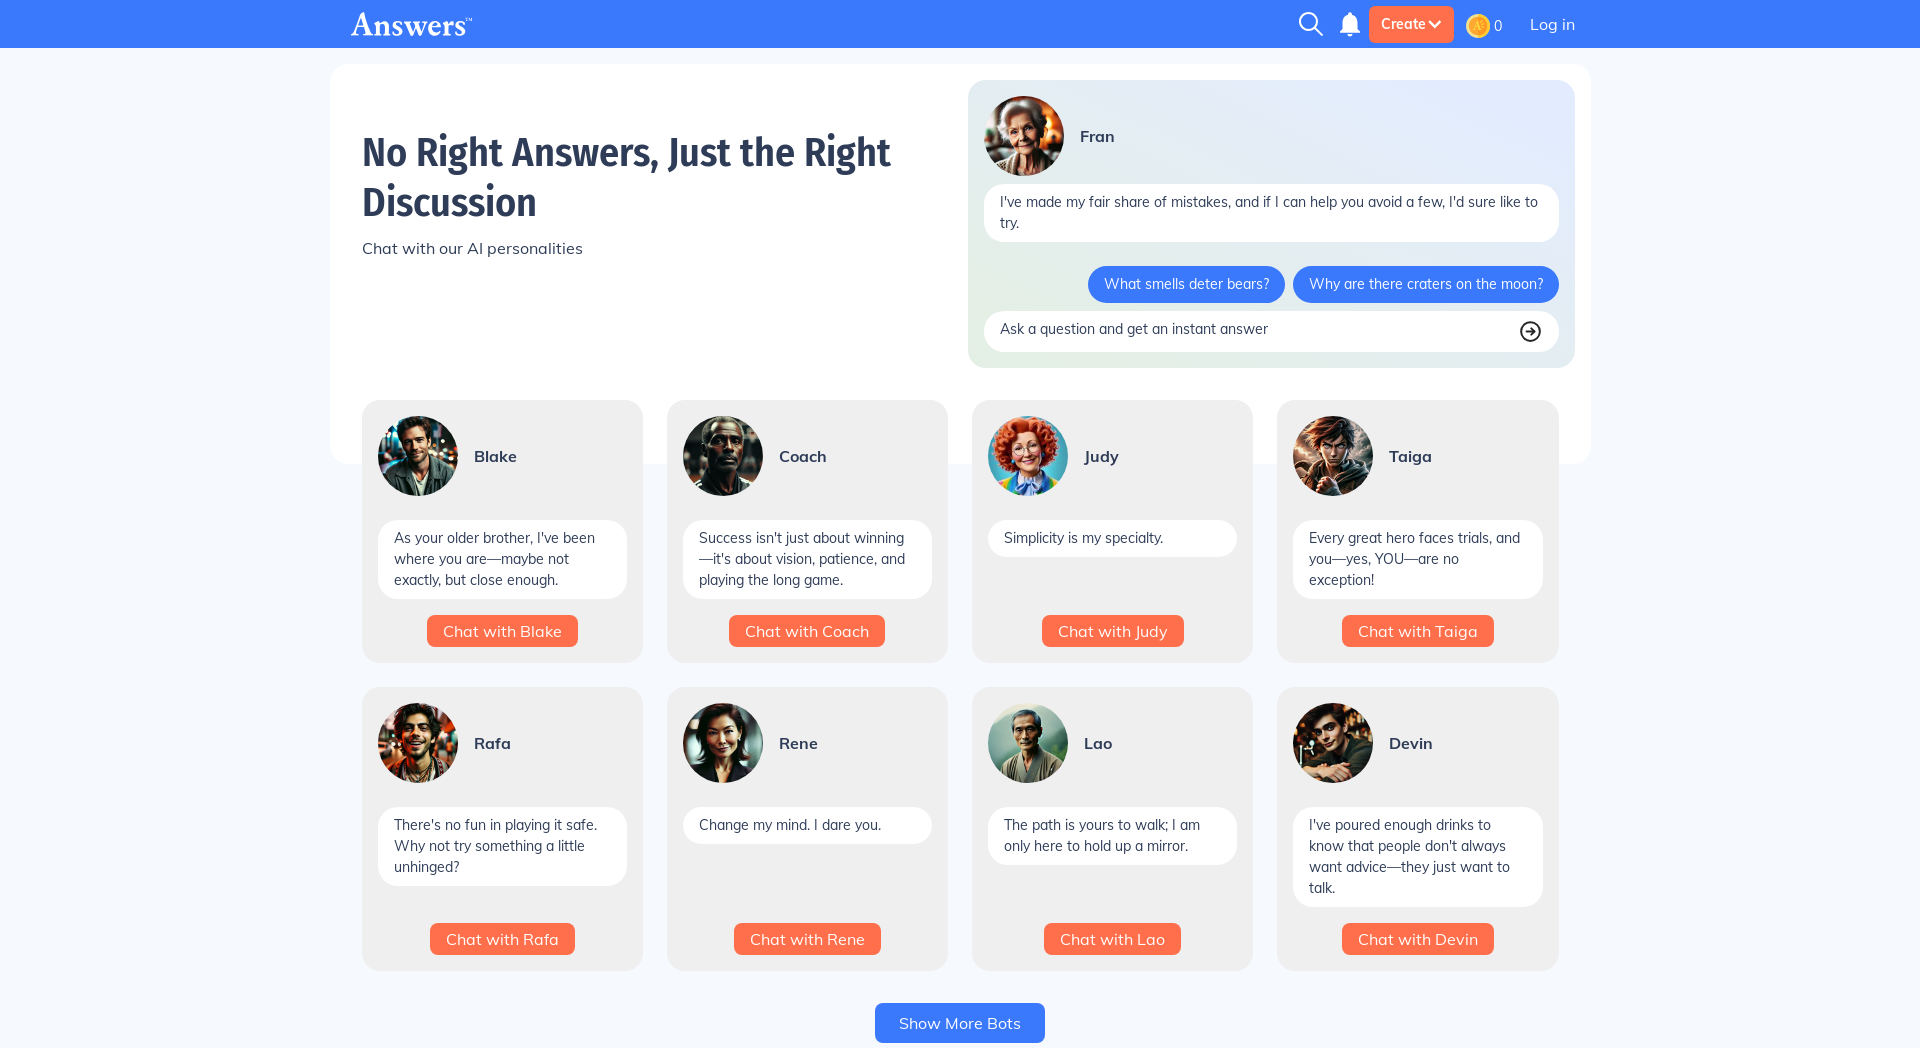

Clicked on image element in the second div to navigate to rating or category page at (1478, 26) on xpath=//div[2]/span/img
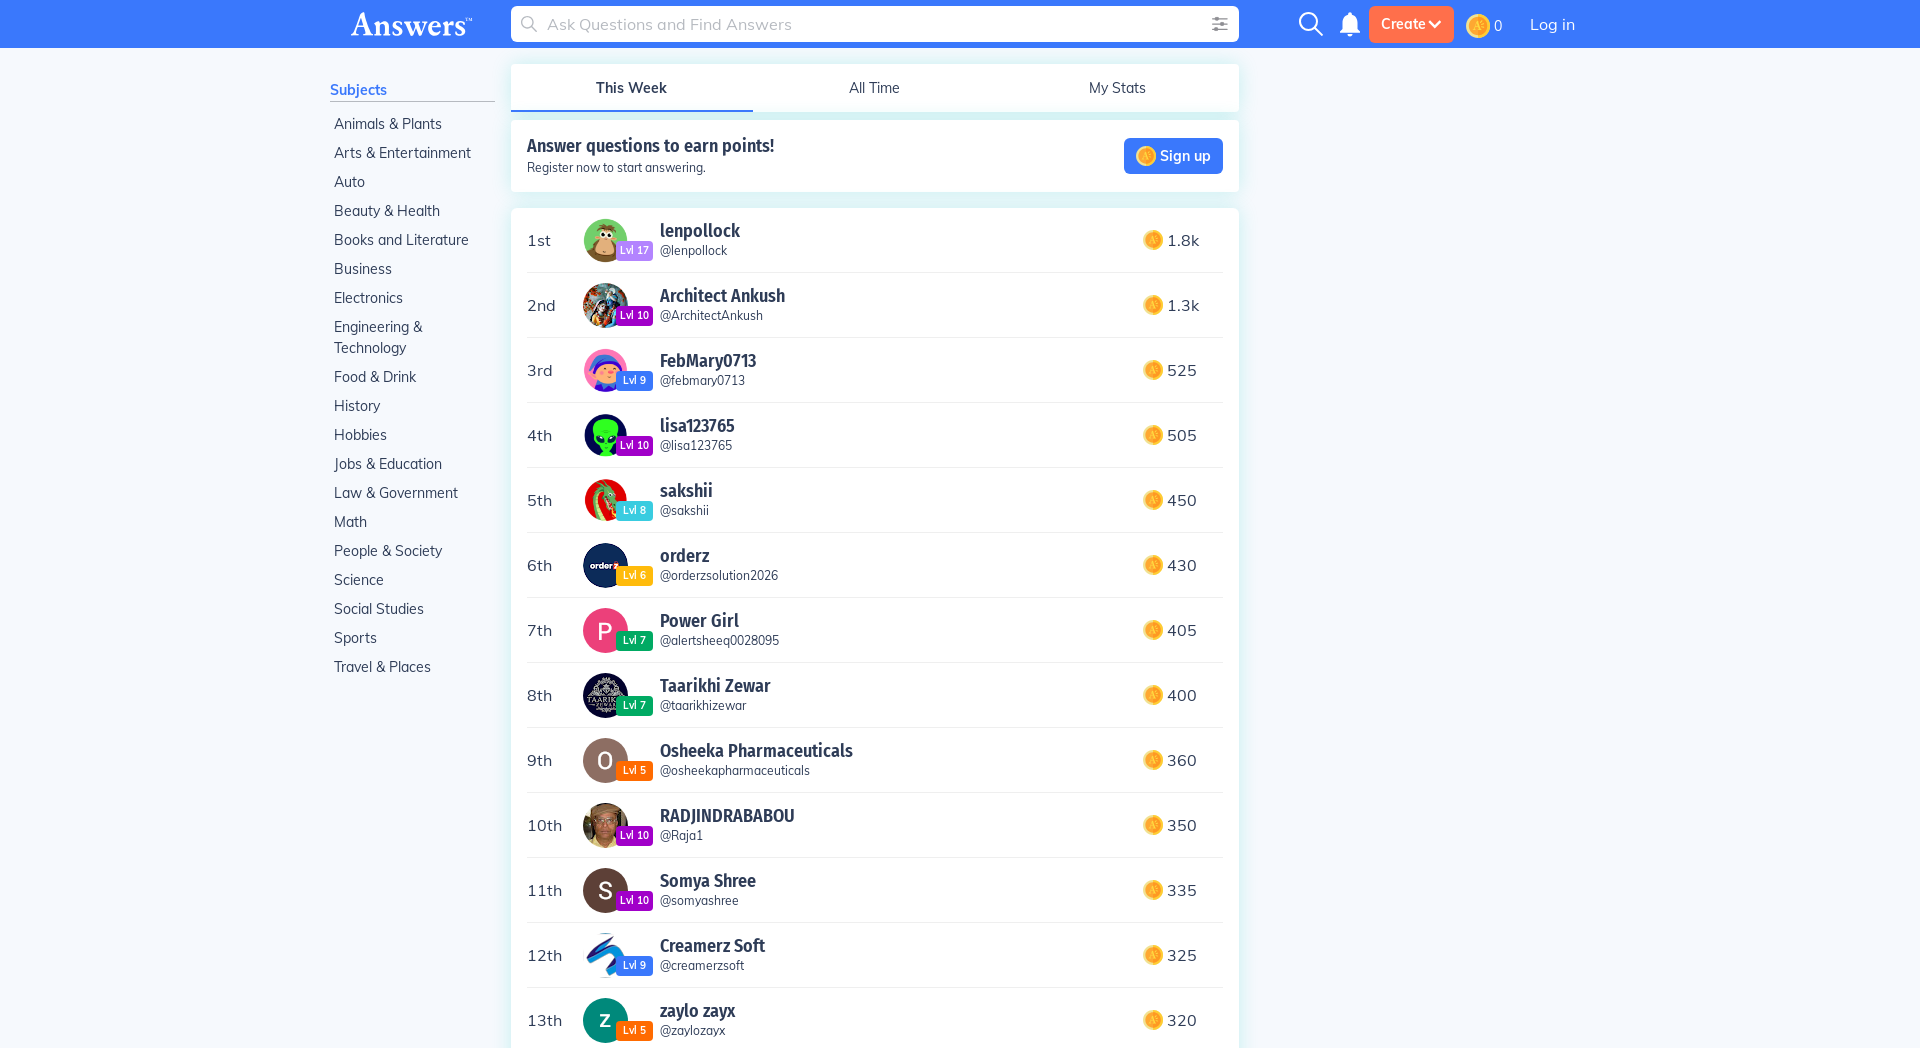

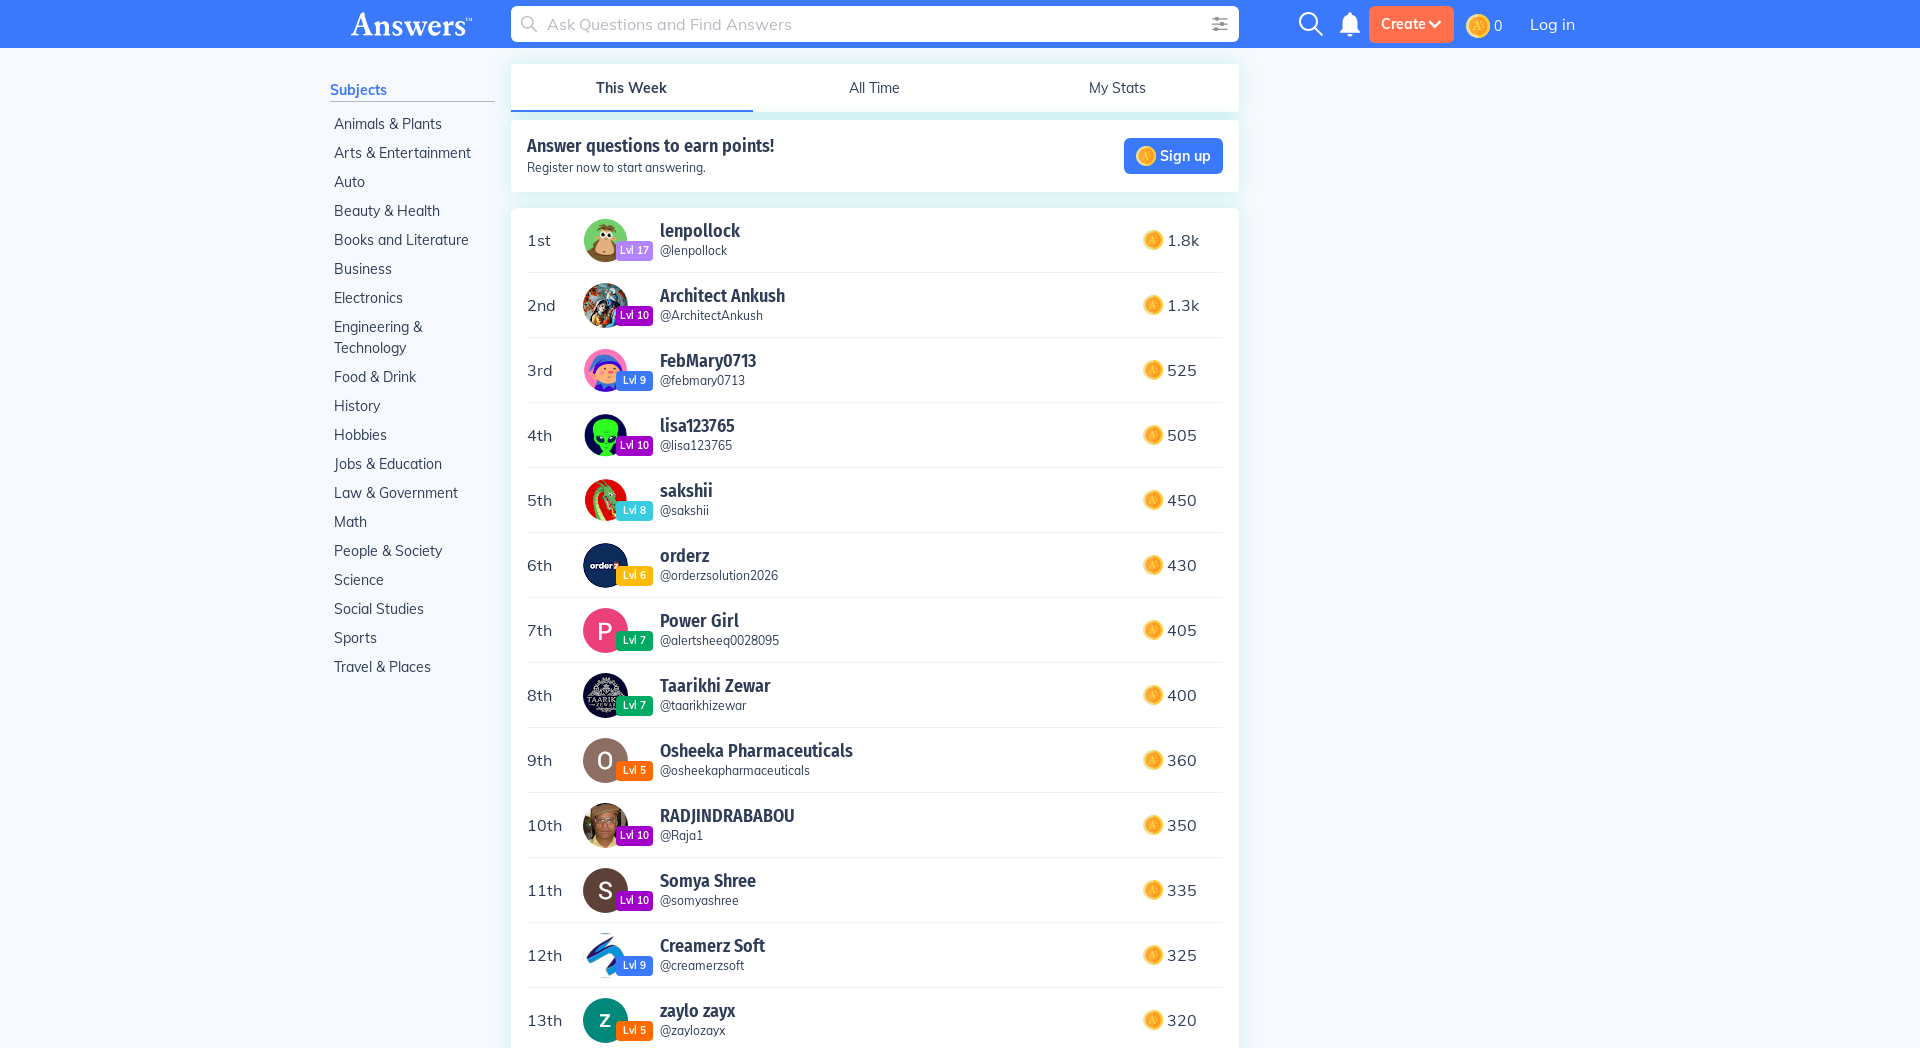